Tests browser window handling by clicking a button that opens multiple new windows, switching between them, clicking an element in one of the new windows, and then switching back to the parent window.

Starting URL: https://www.hyrtutorials.com/p/window-handles-practice.html

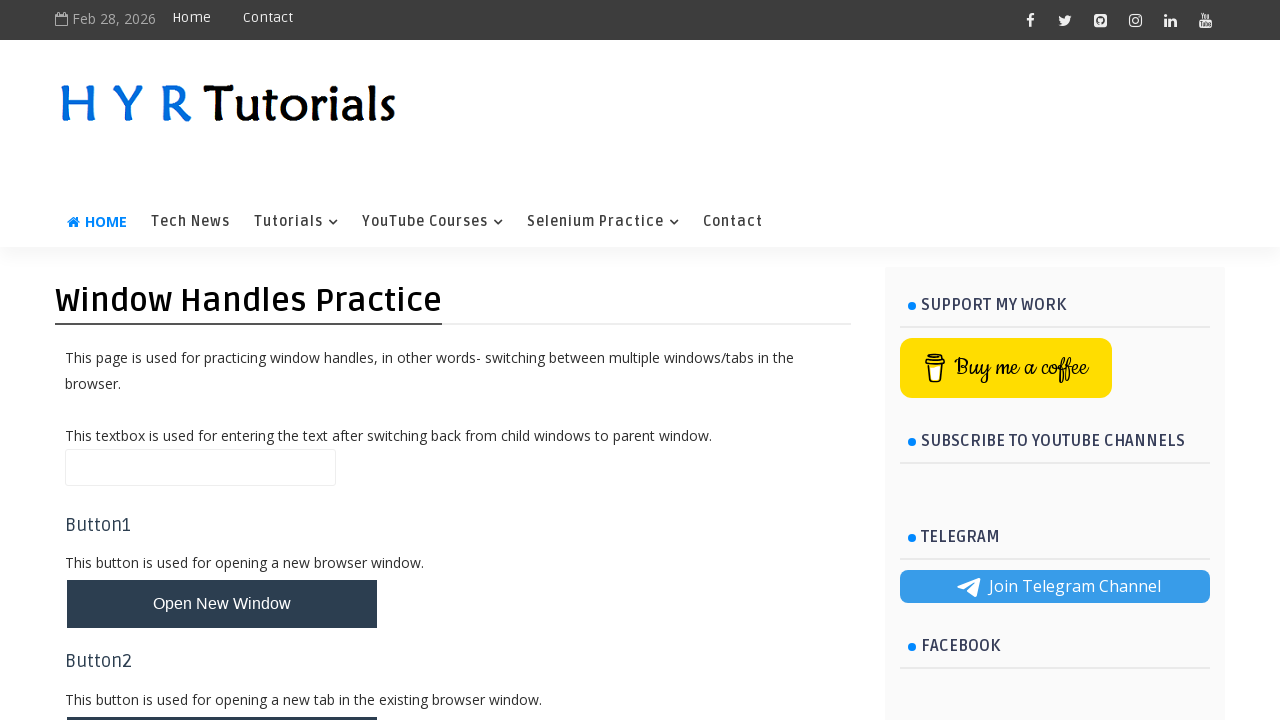

Clicked button to open new windows at (222, 361) on button#newWindowsBtn
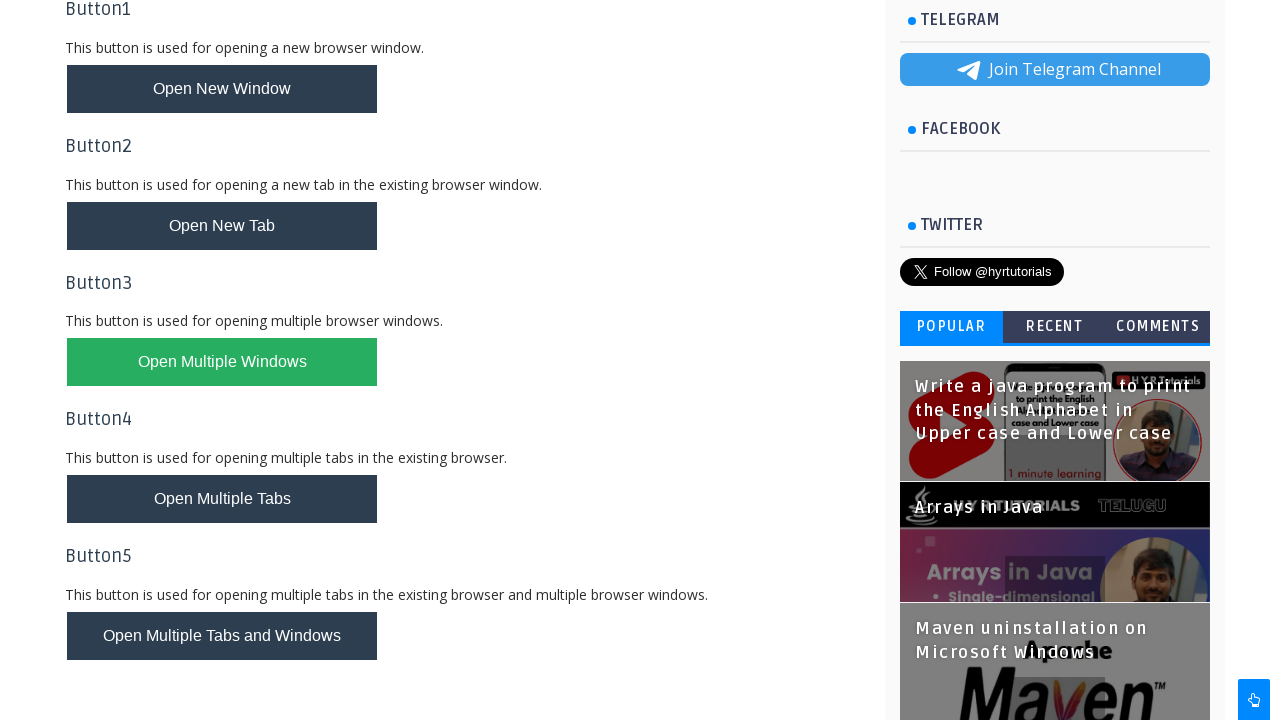

Waited for new windows to open
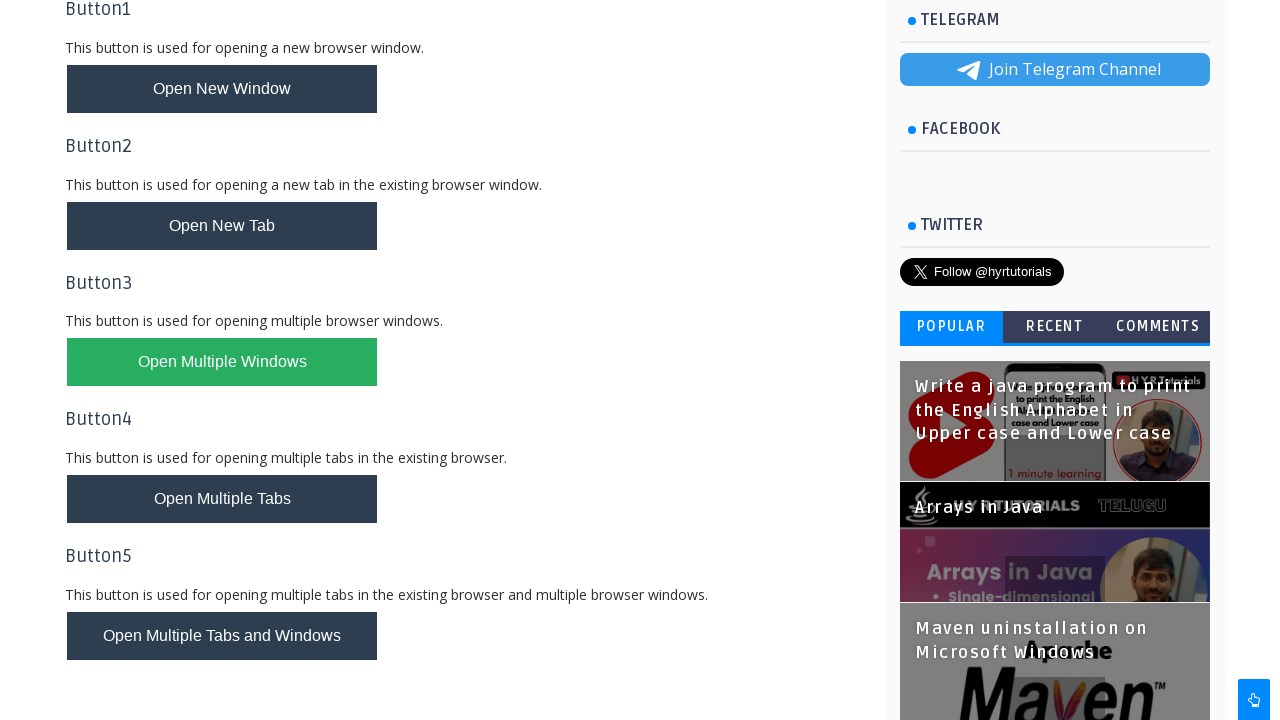

Retrieved all open pages from context
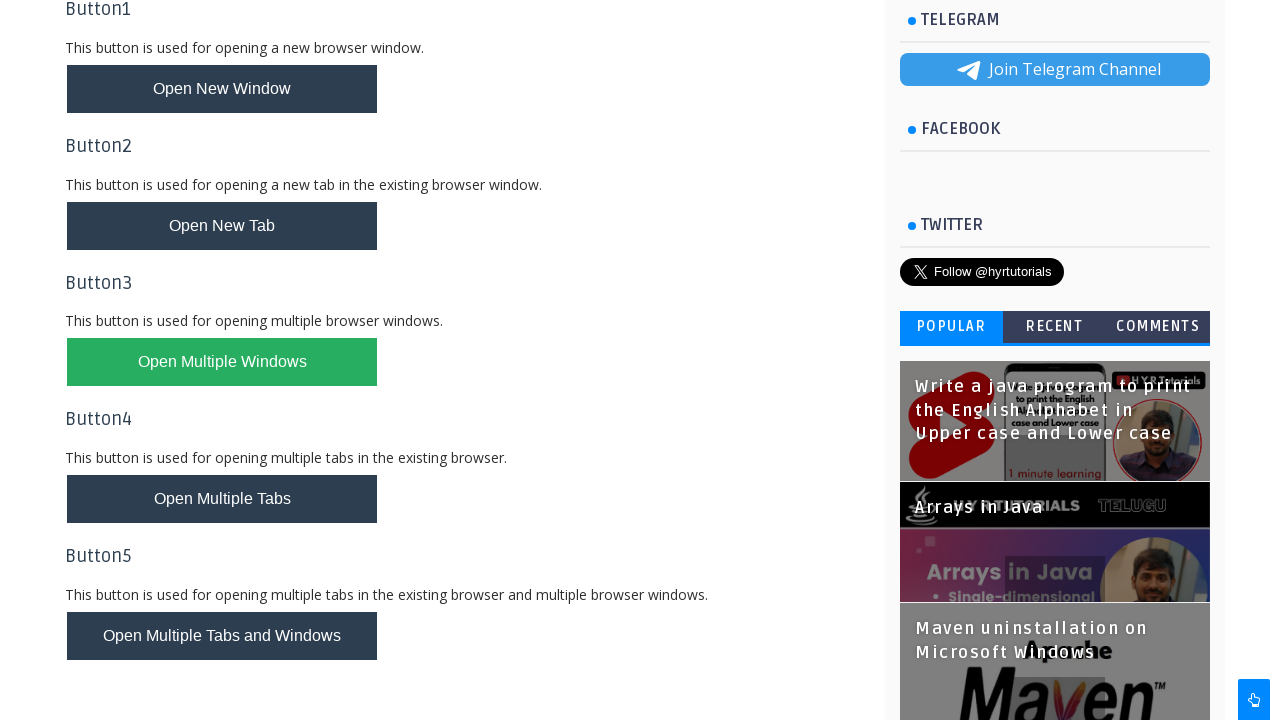

Switched to the second new window
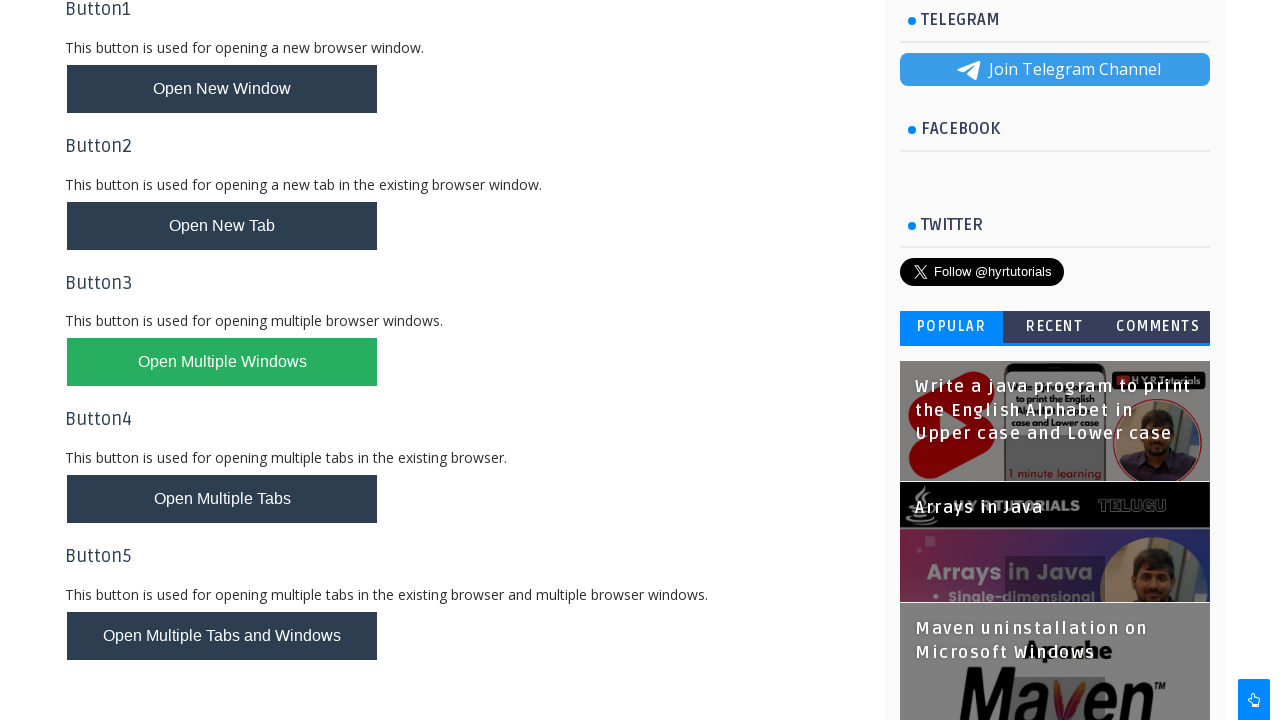

Clicked name input field in the new window at (305, 225) on div.container input[name='name']
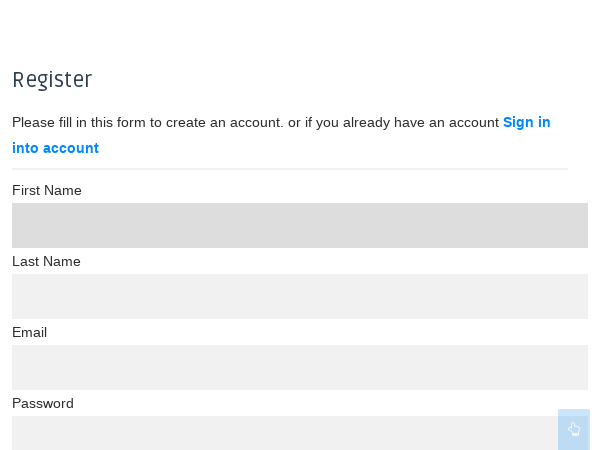

Waited for interaction to complete in new window
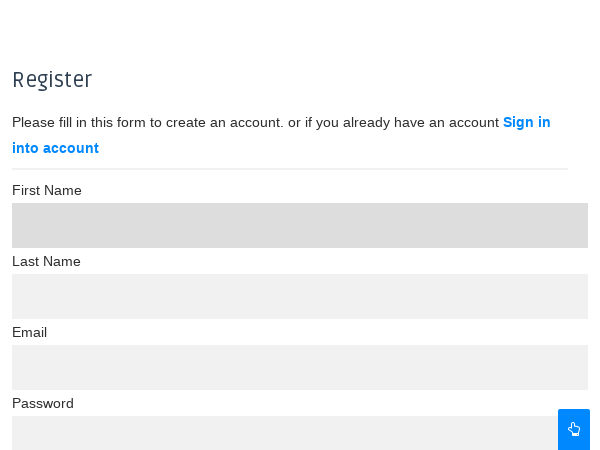

Switched back to parent window
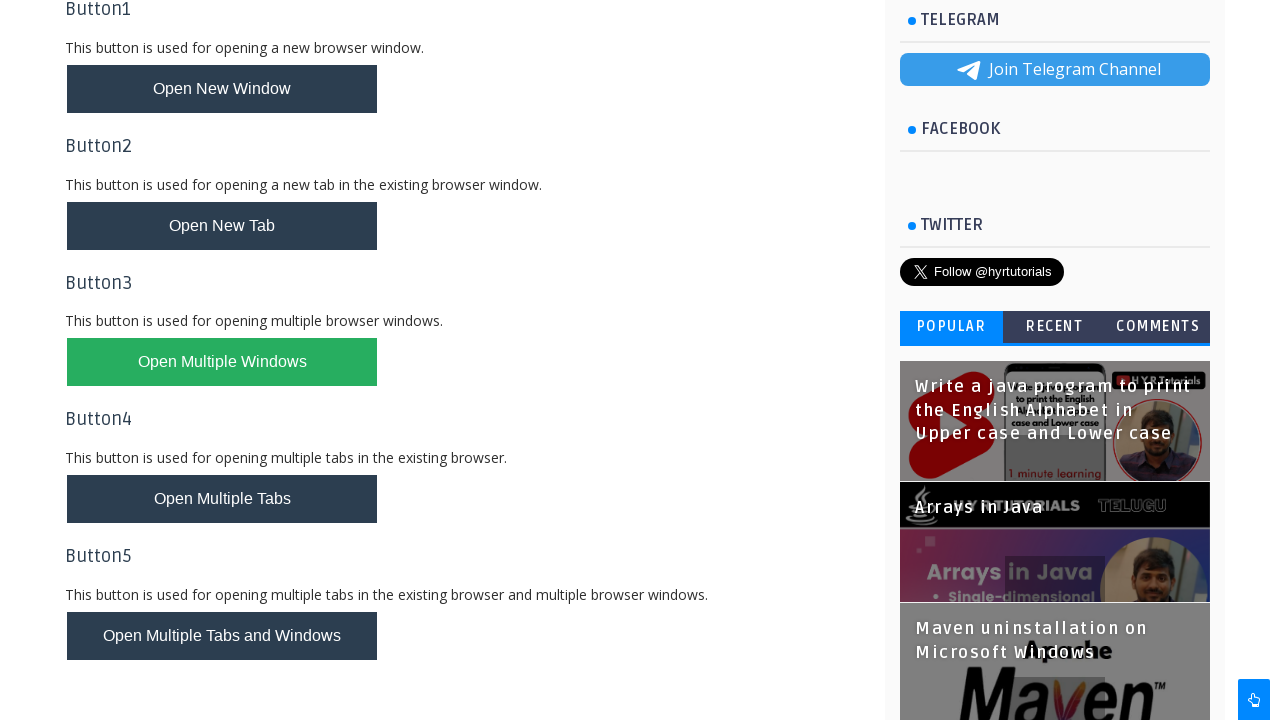

Final wait completed after returning to parent window
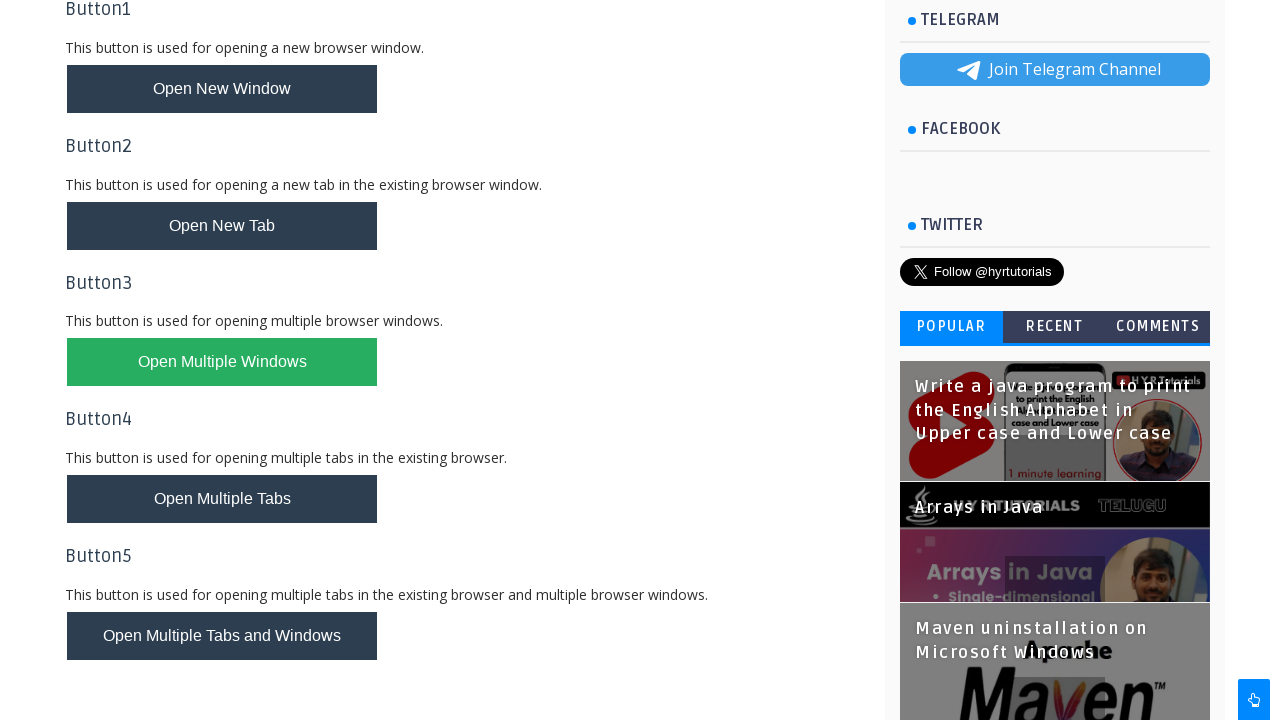

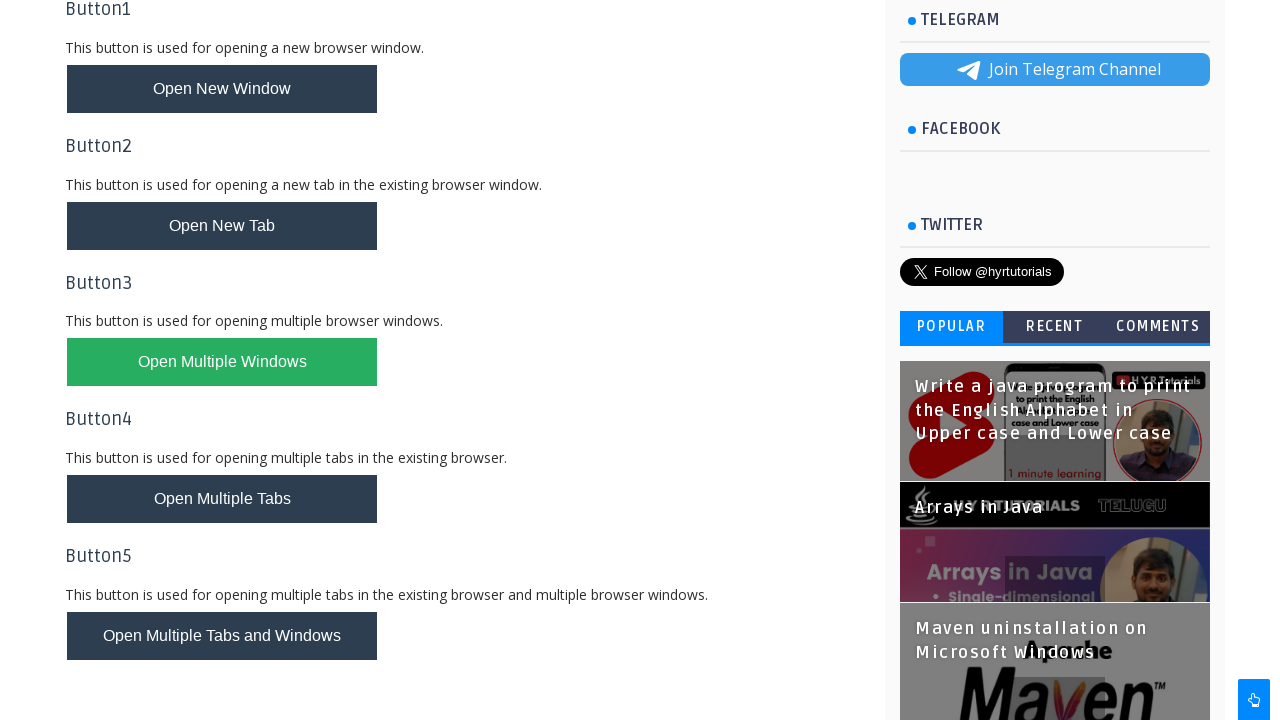